Navigates to the Move Outdoor AMS website and verifies the page loads successfully by maximizing the browser window.

Starting URL: https://ams.moveoutdoor.com.au/

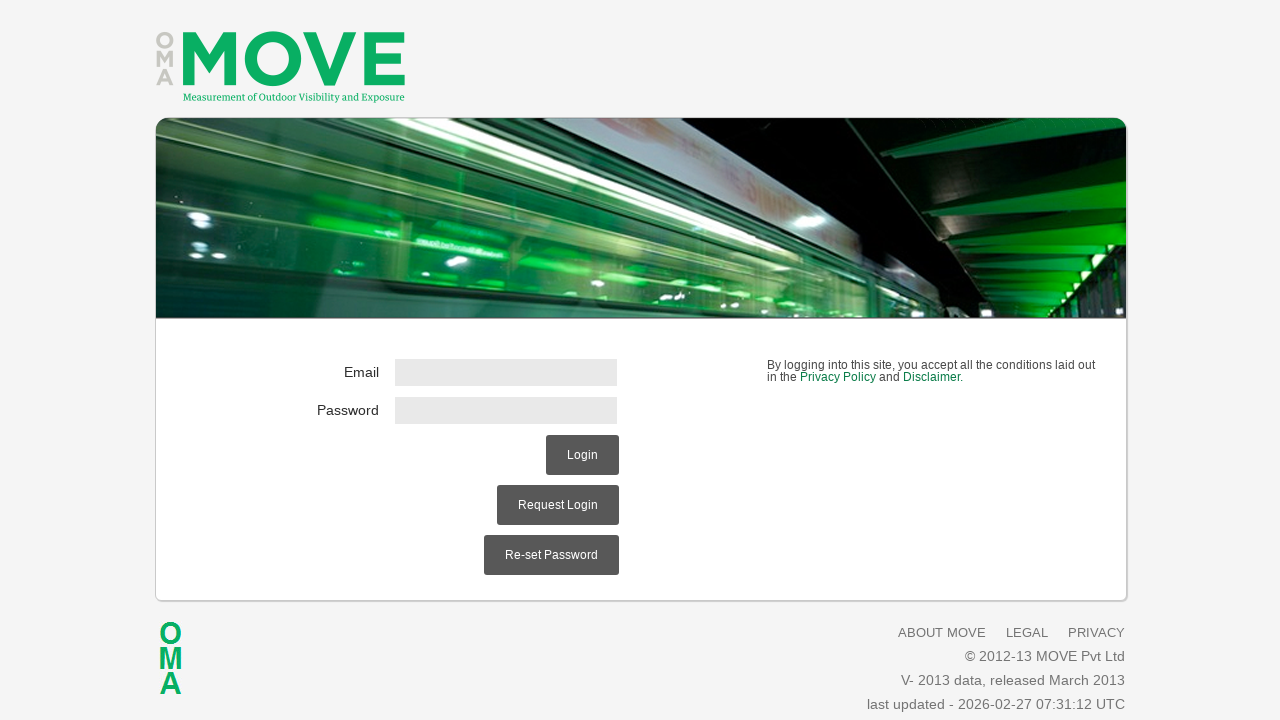

Page fully loaded - DOM content ready
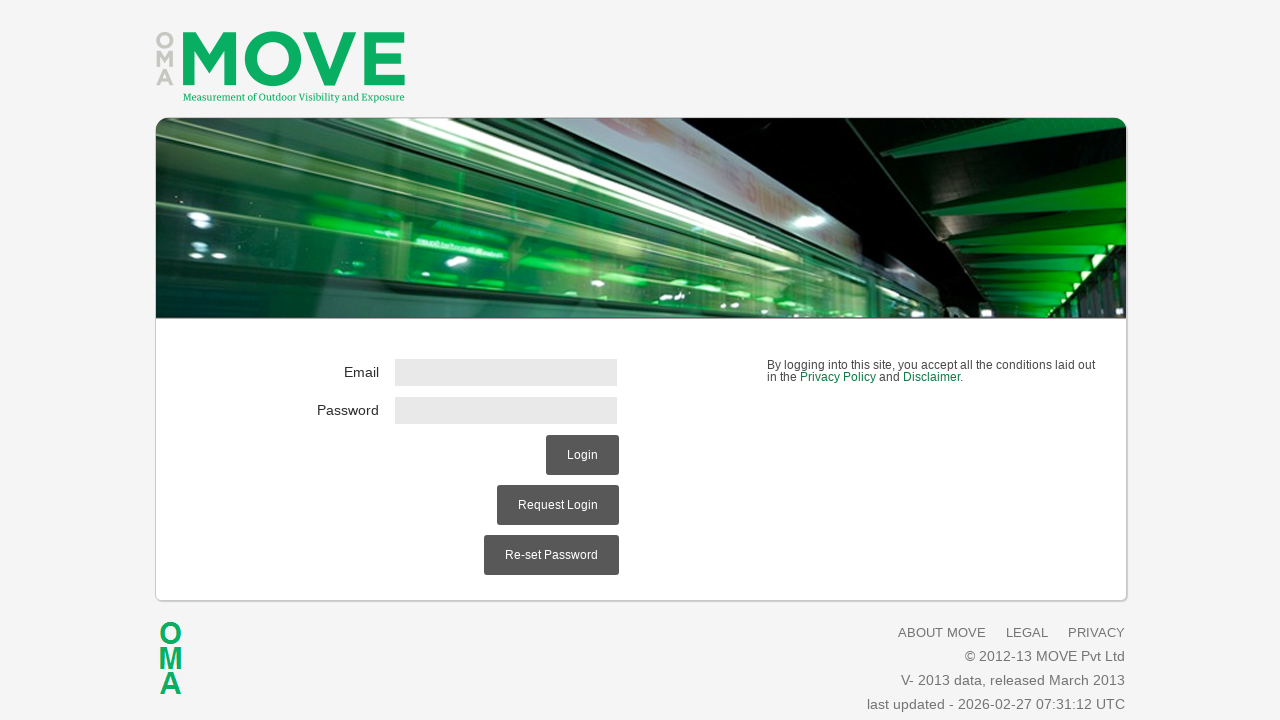

Browser window maximized to 1920x1080
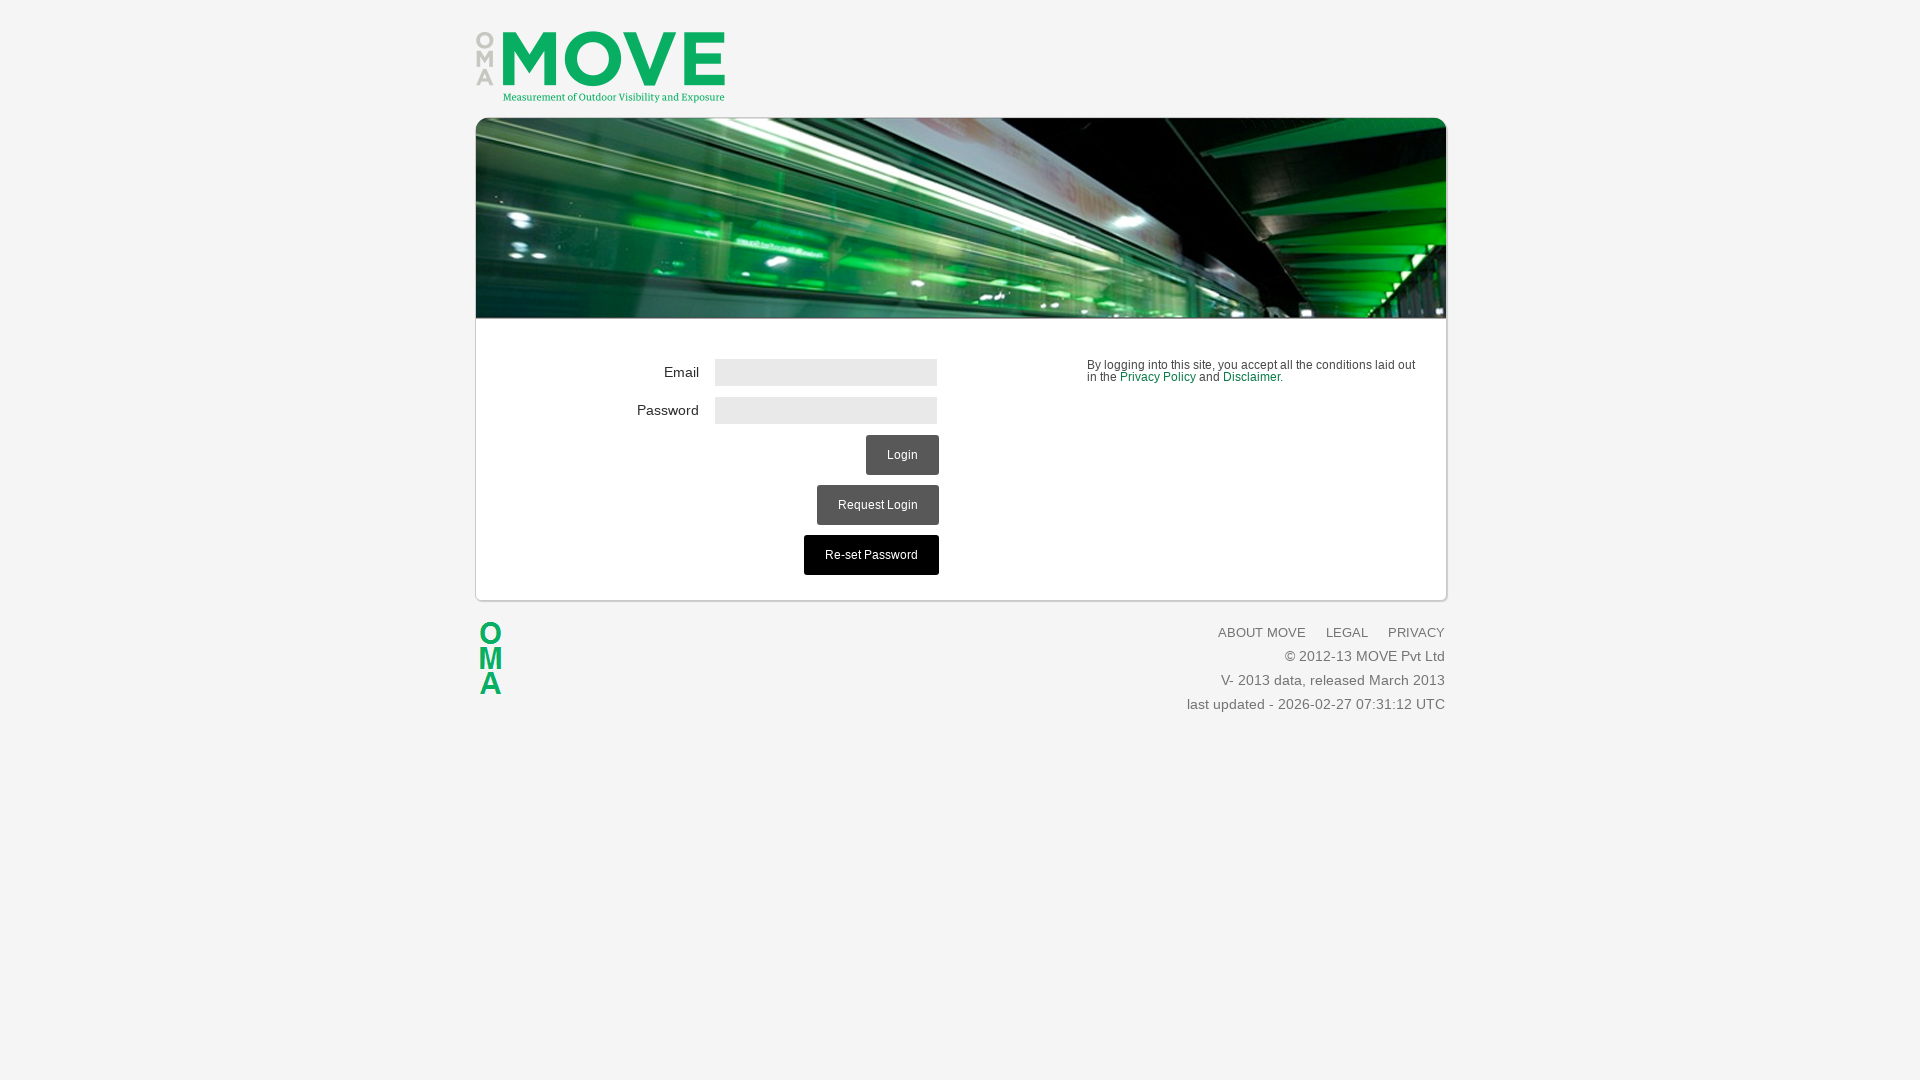

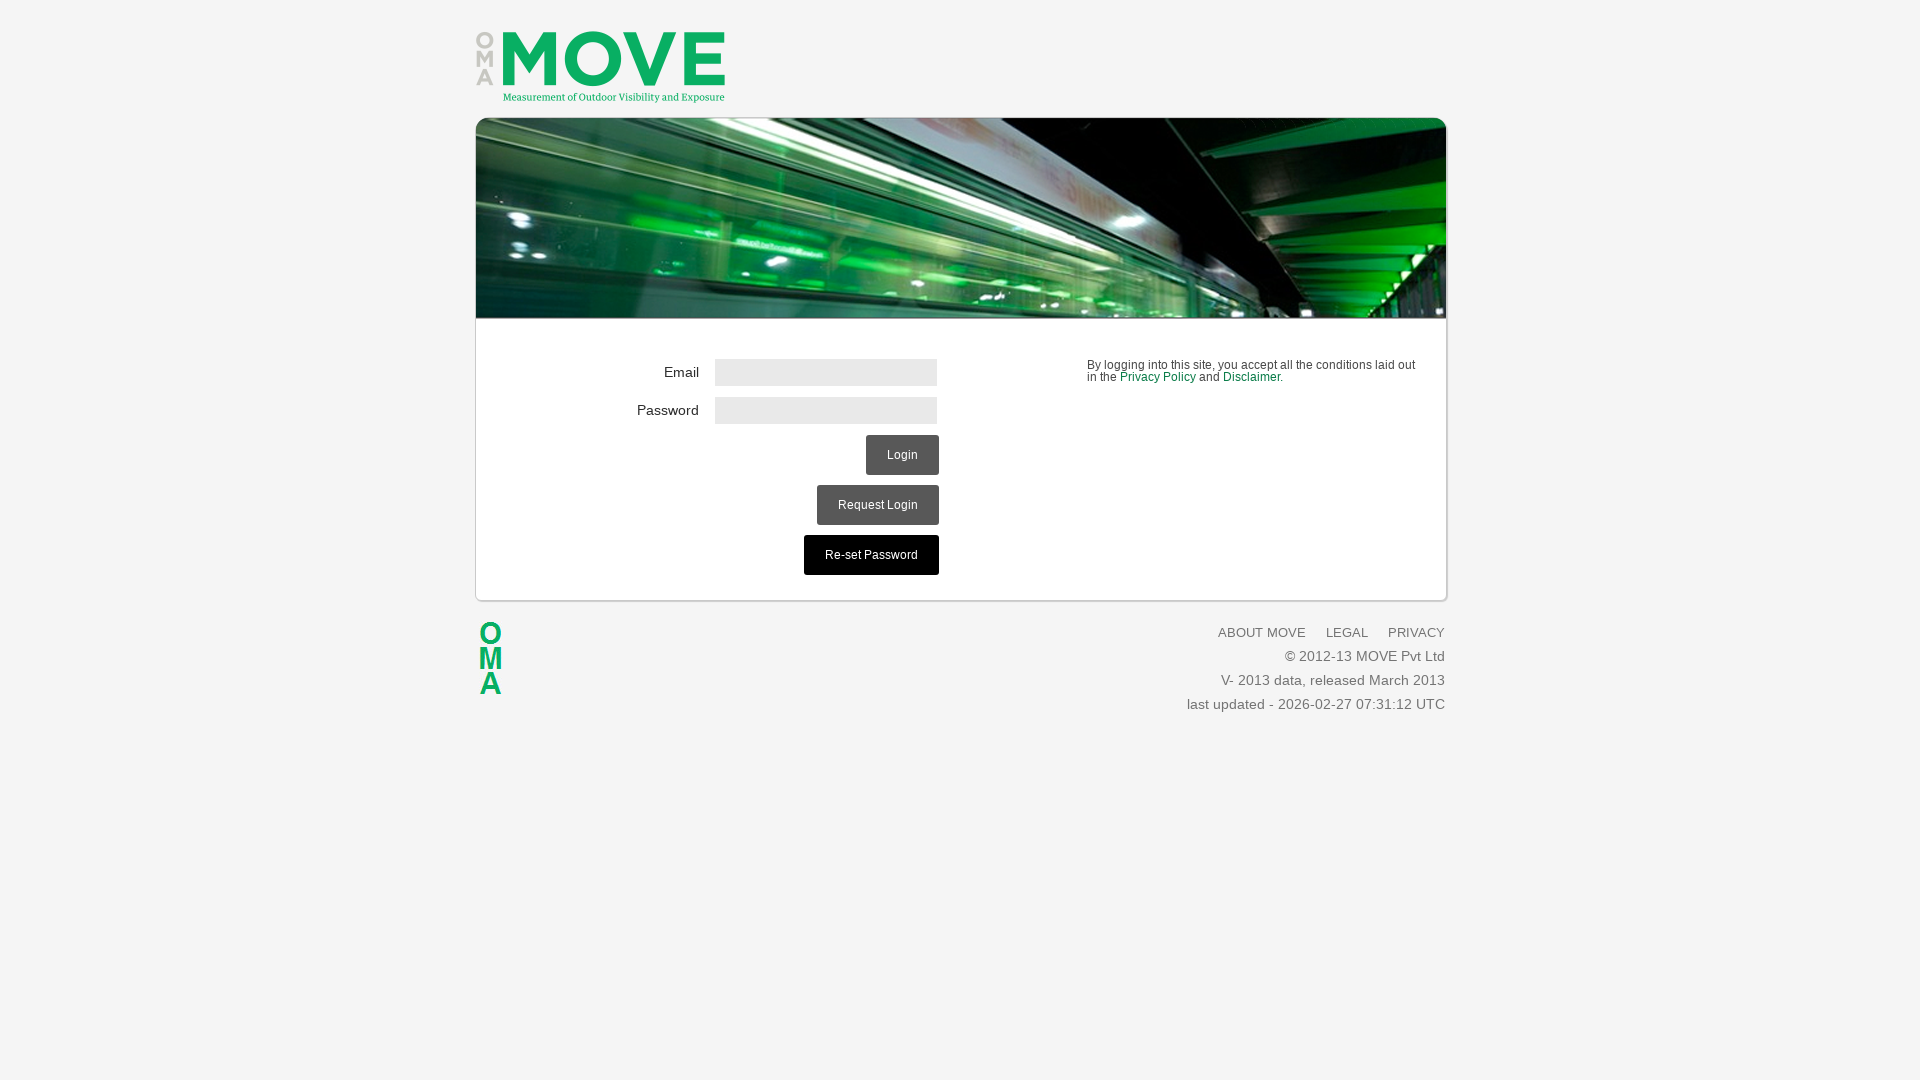